Navigates to a movie/show listing page, waits for items to load, clicks on the first item to view its detail page, and verifies the detail page content loads properly.

Starting URL: https://spa2.scrape.center/page/1

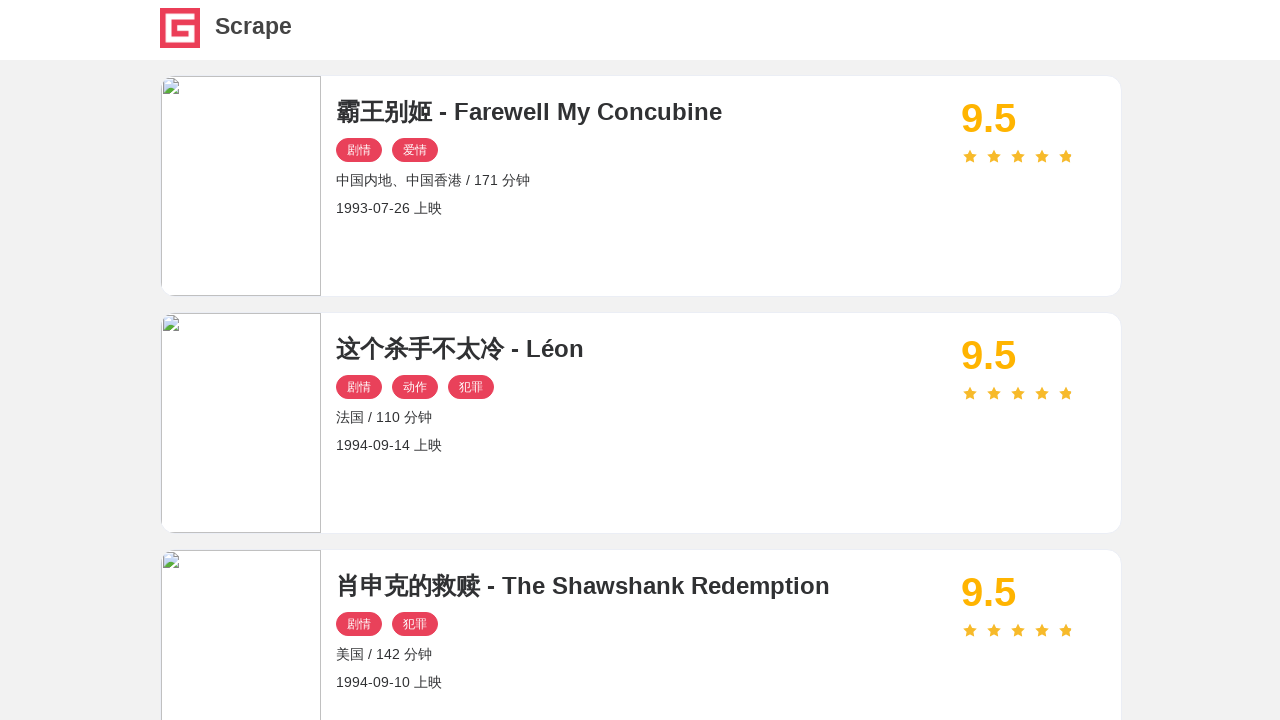

Waited for listing items to load on the index page
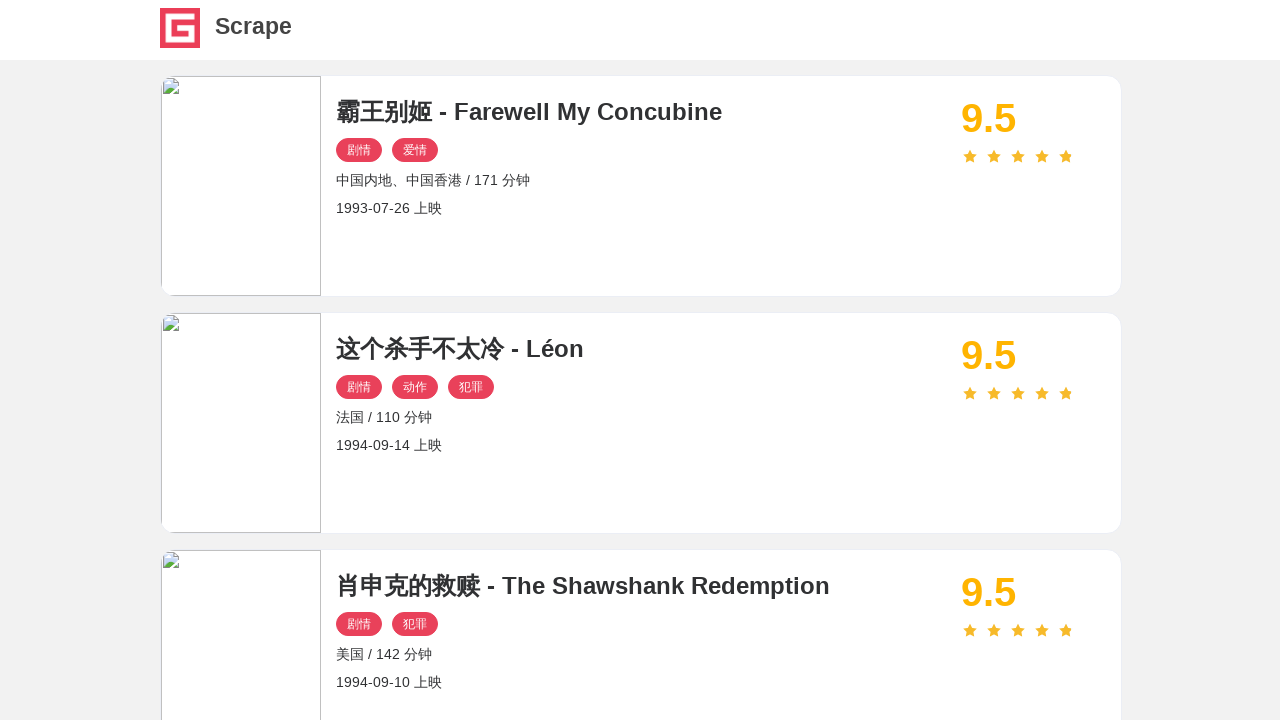

Clicked on the first item to navigate to its detail page at (641, 112) on .item .name
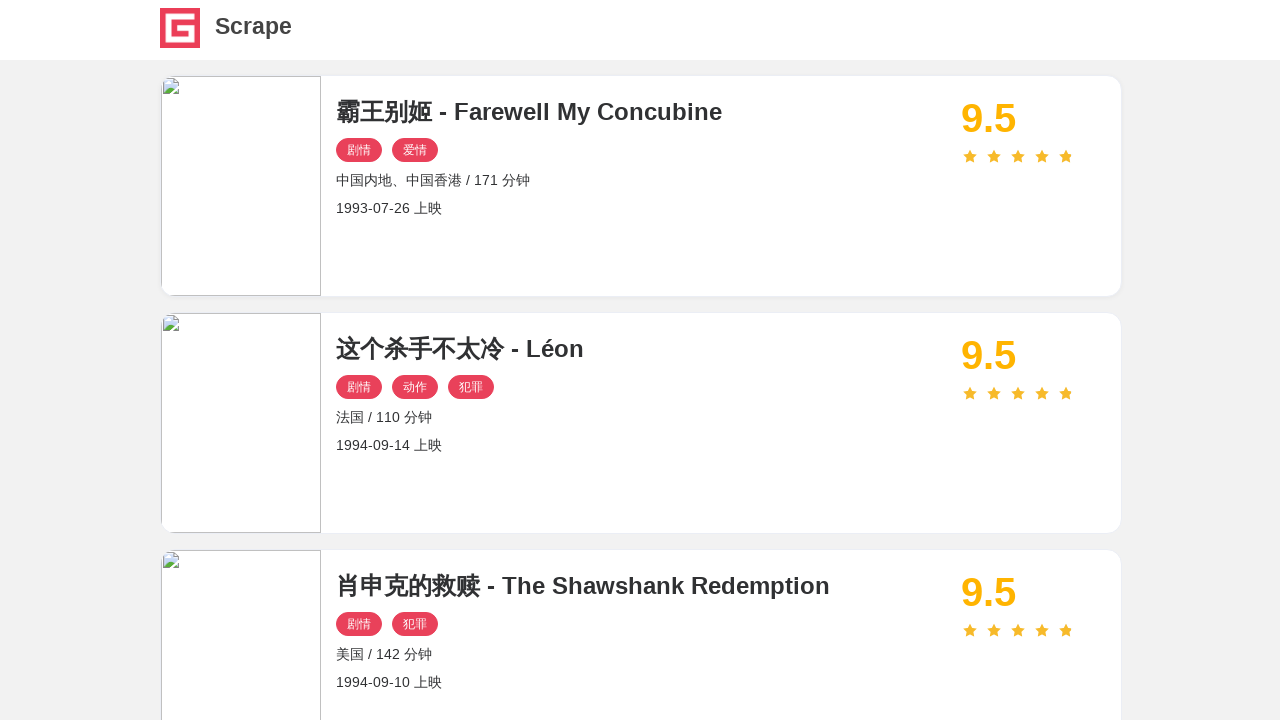

Waited for detail page to load (h2 element found)
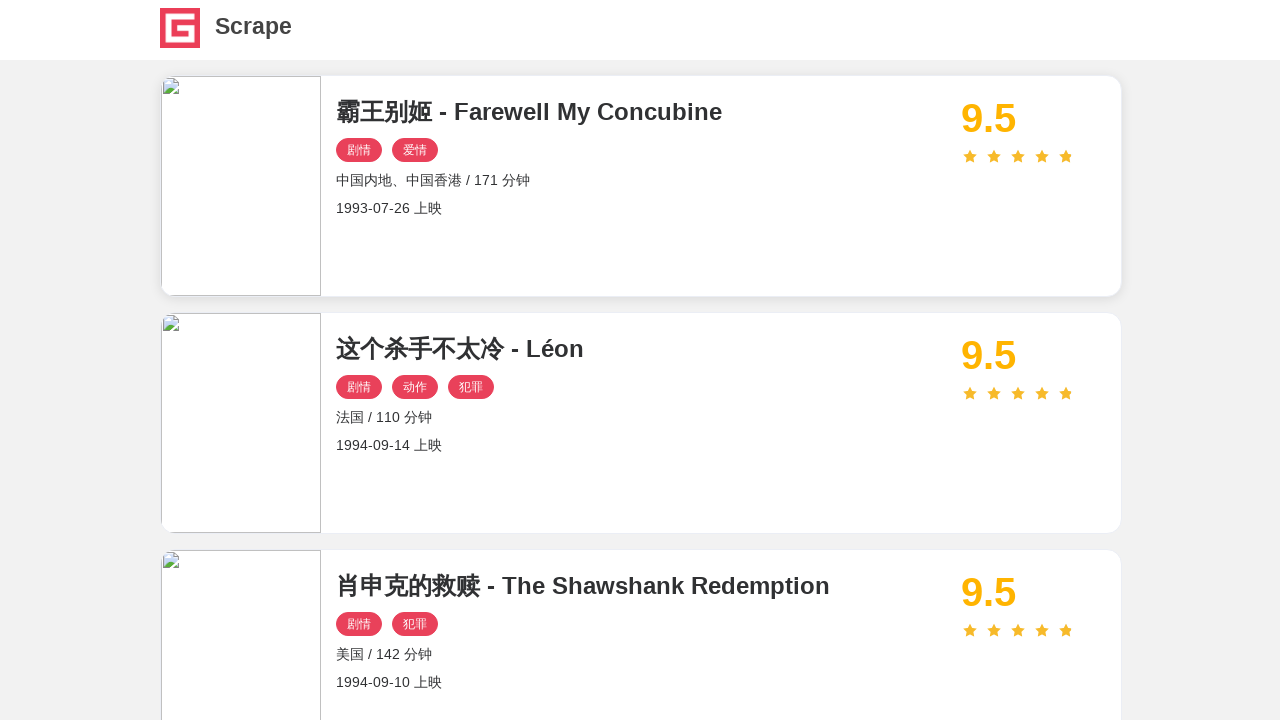

Verified cover element is present on detail page
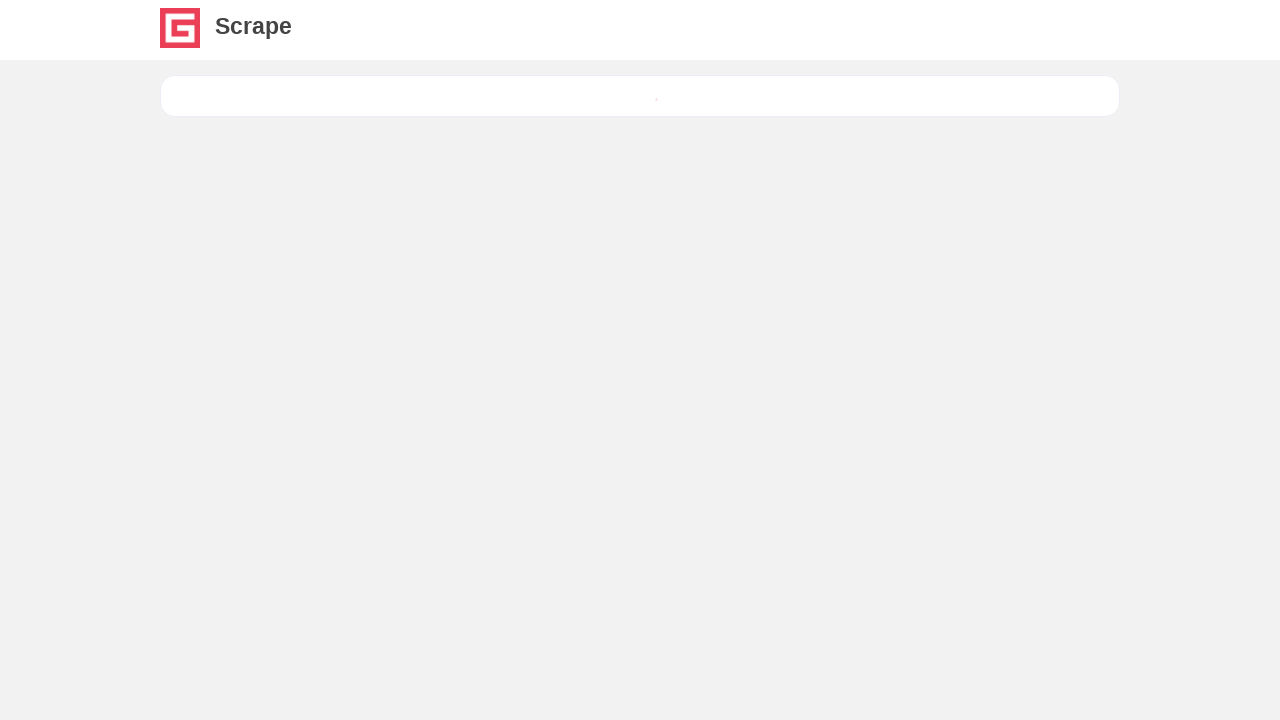

Verified score element is present on detail page
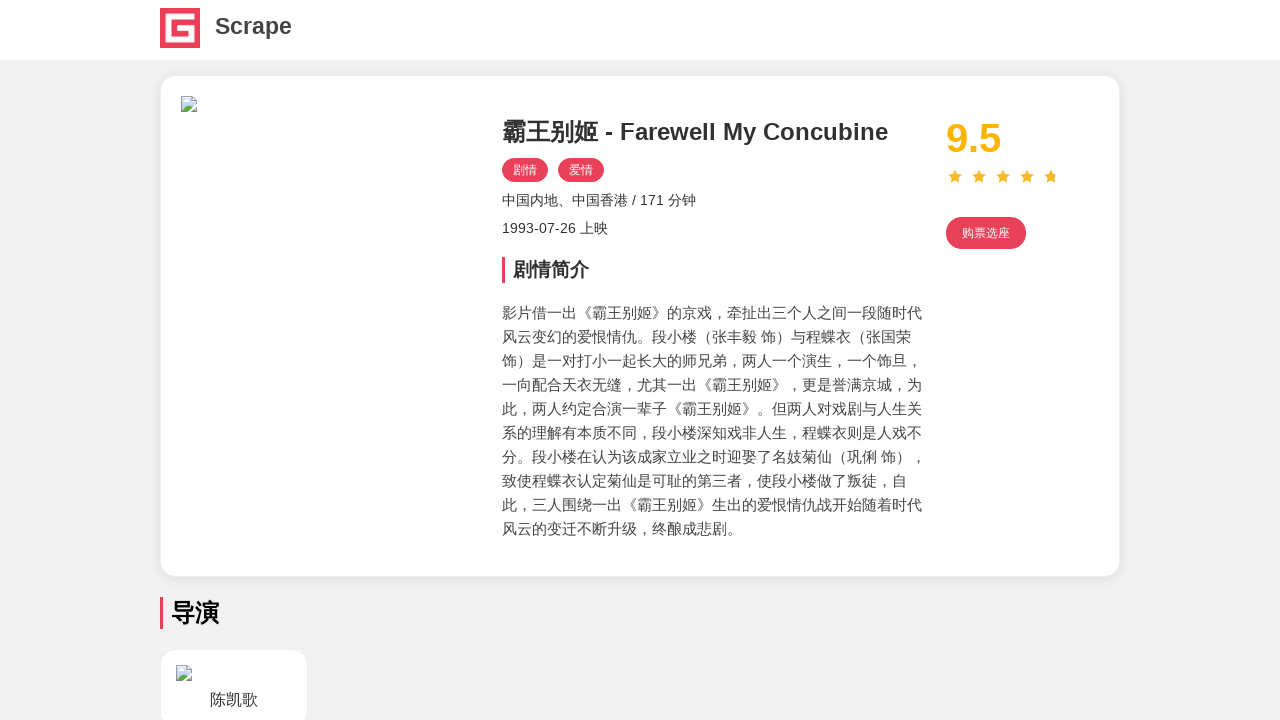

Verified drama description element is present on detail page
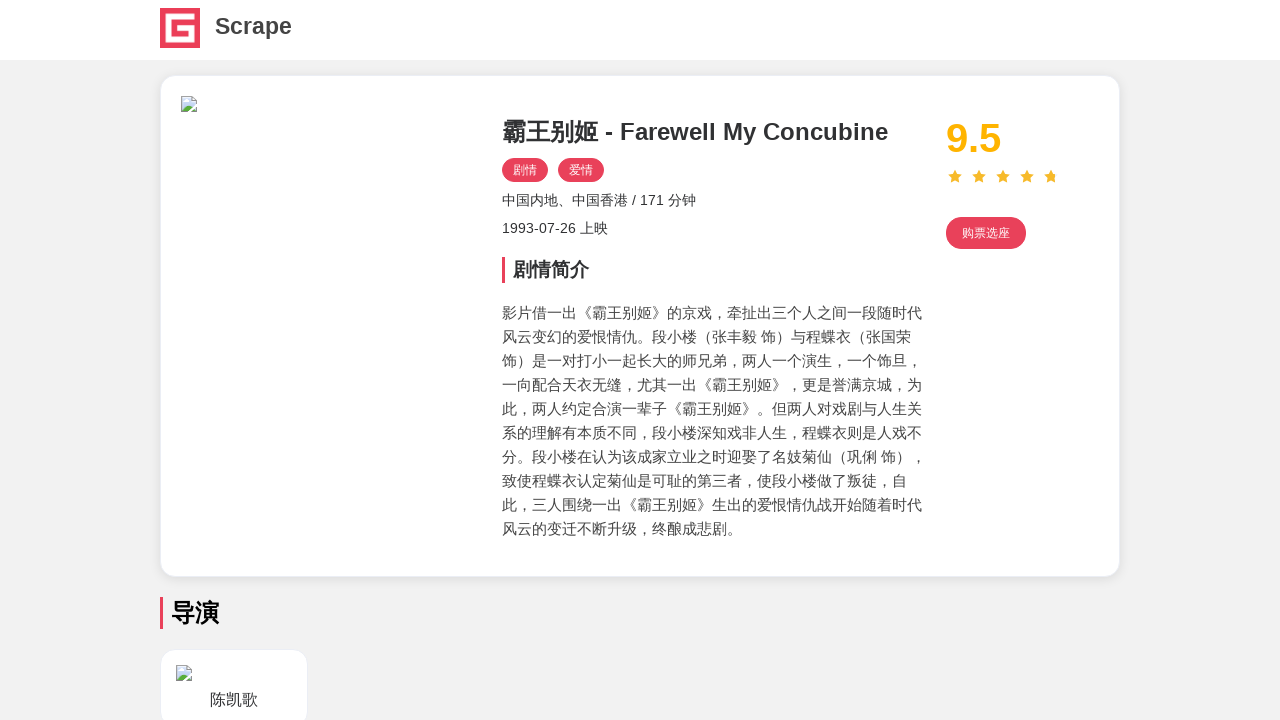

Verified categories element is present on detail page
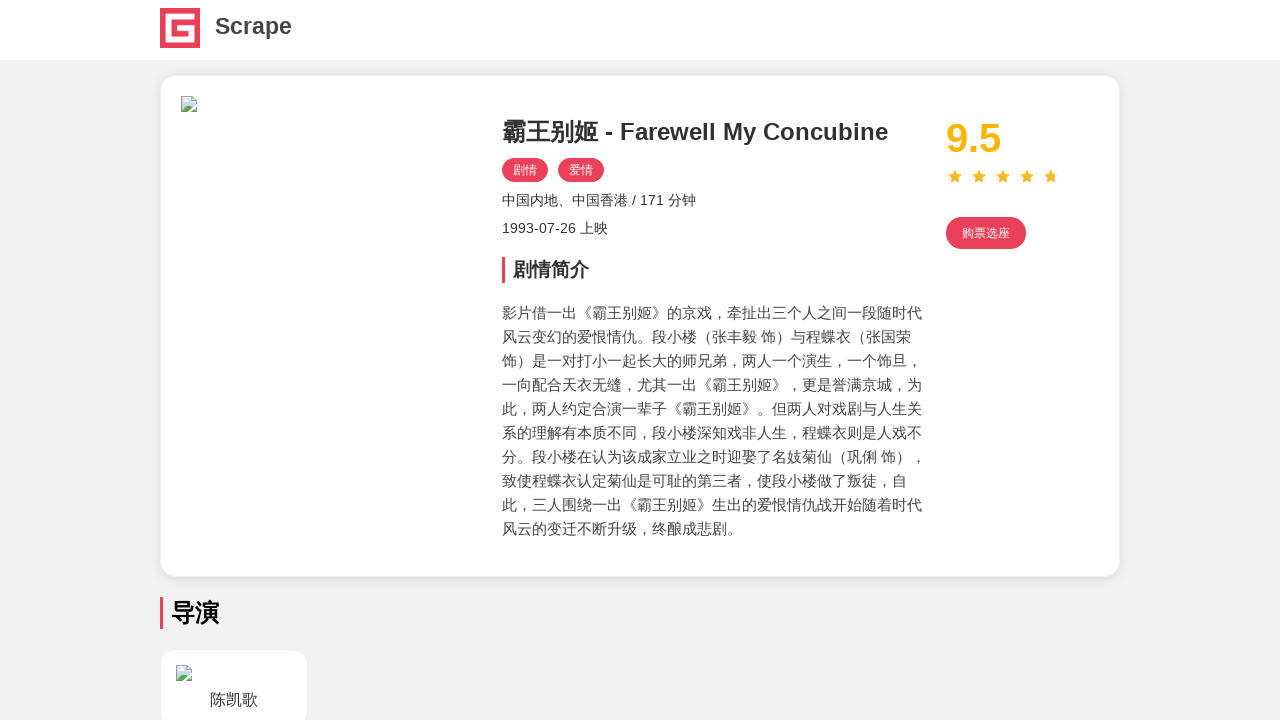

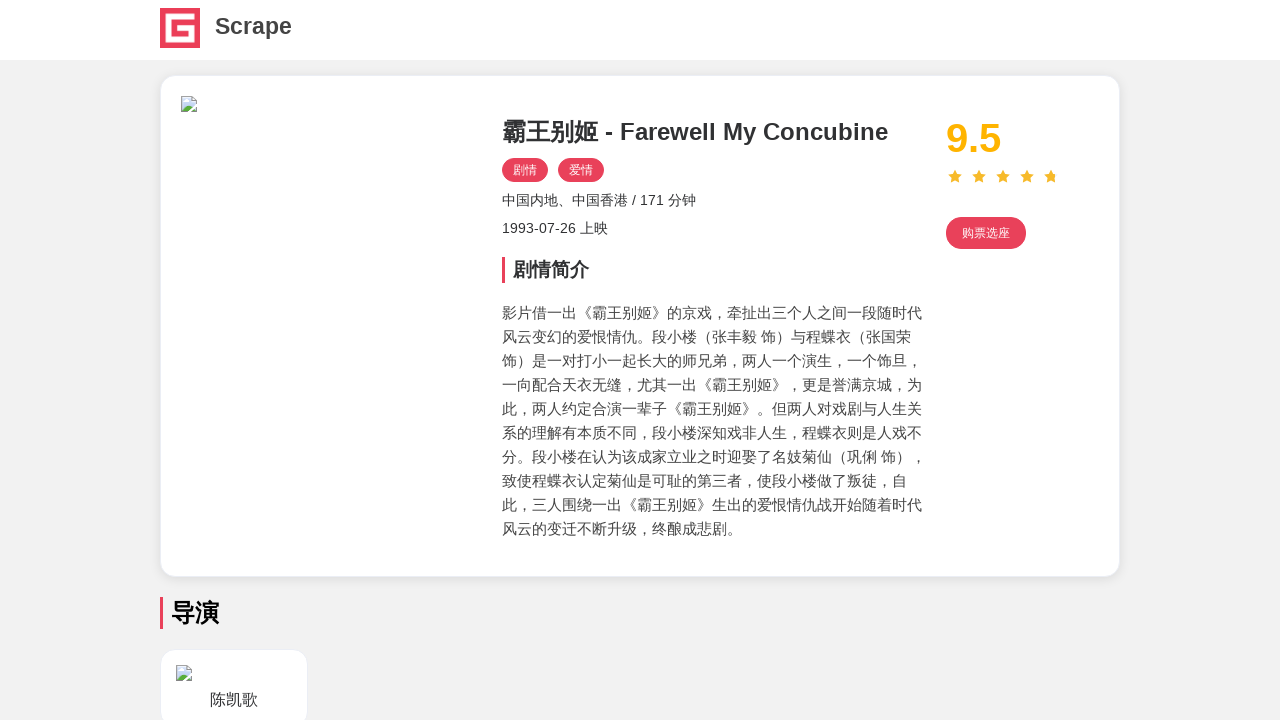